Tests product details page by navigating to a book, verifying prices, opening and closing the product image preview

Starting URL: https://practice.automationtesting.in/shop/

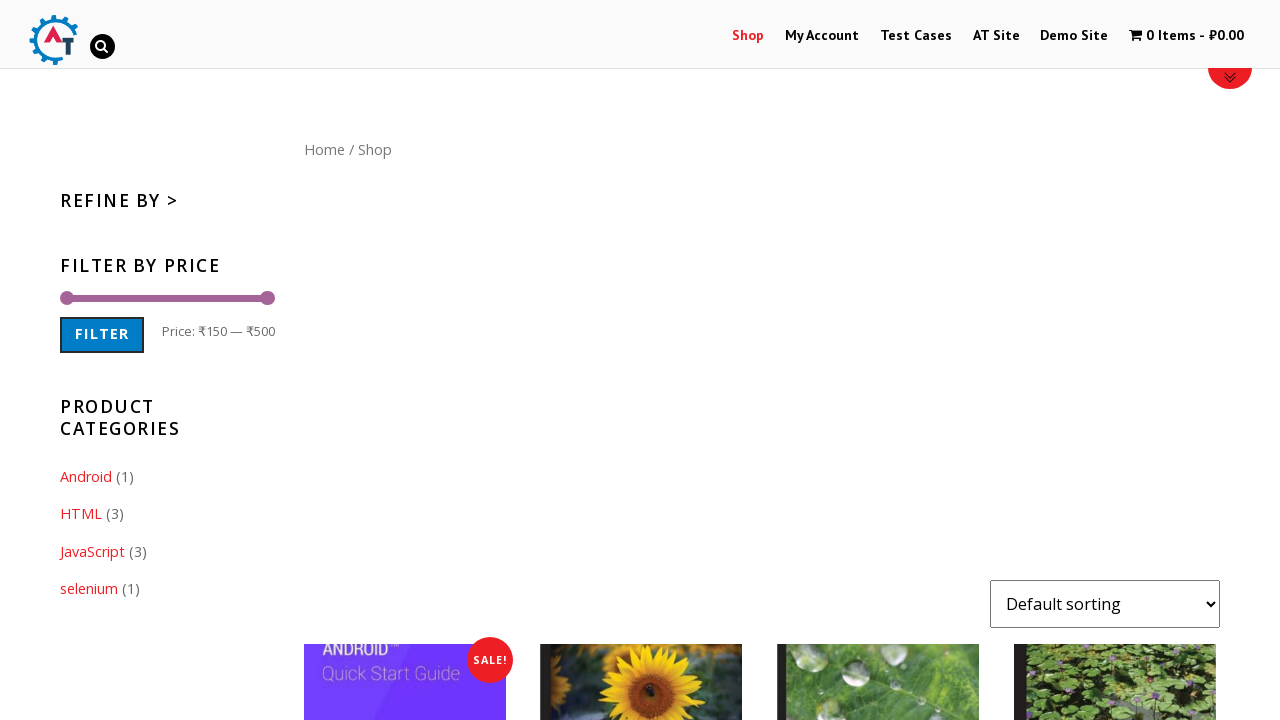

Clicked on the first book (Android Quick Start Guide) at (490, 286) on xpath=//*[@id='content']//li[1]/a[1]
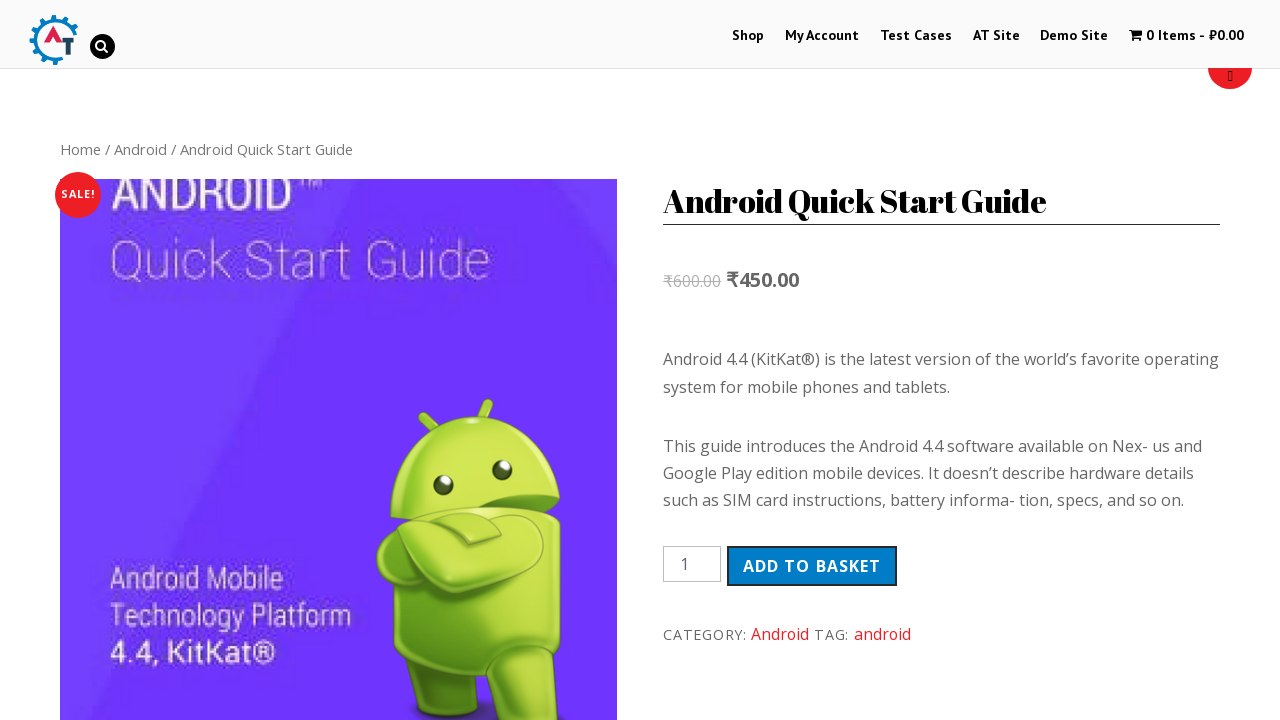

Verified old price is ₹600.00
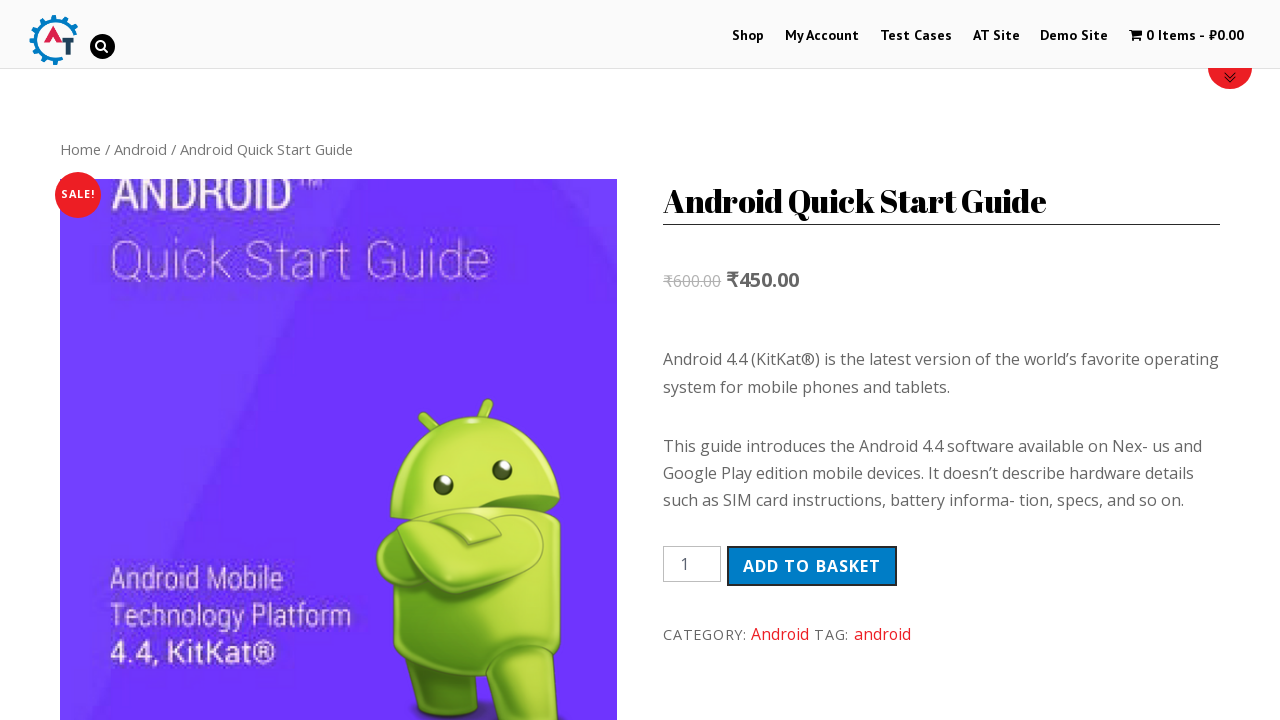

Verified new price is ₹450.00
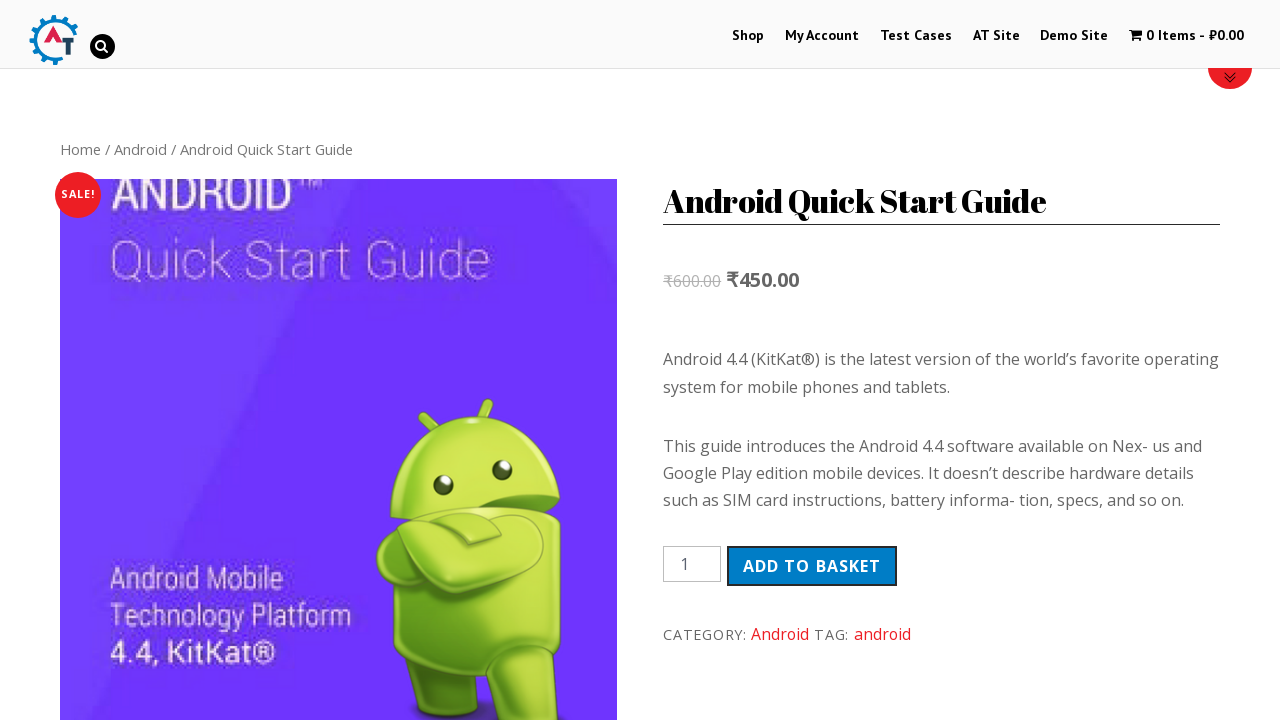

Clicked on product image to open preview at (338, 442) on xpath=//*[@id='product-169']//a/img
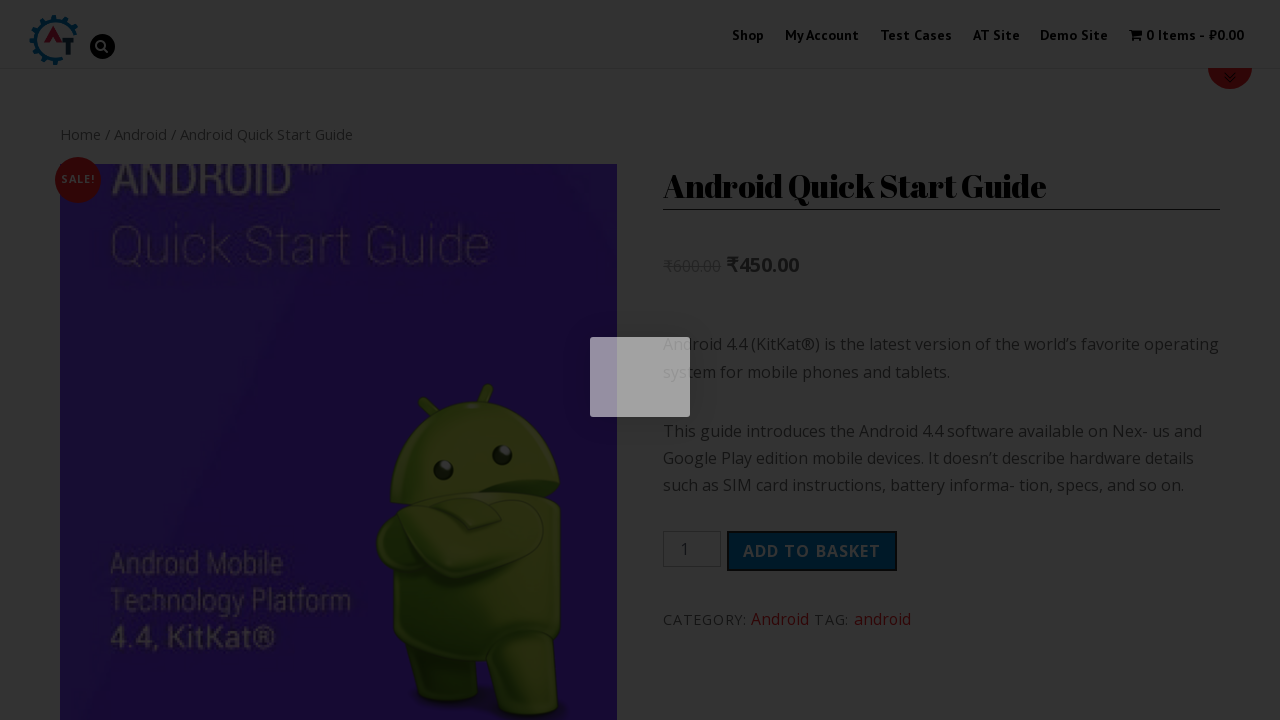

Product image preview loaded successfully
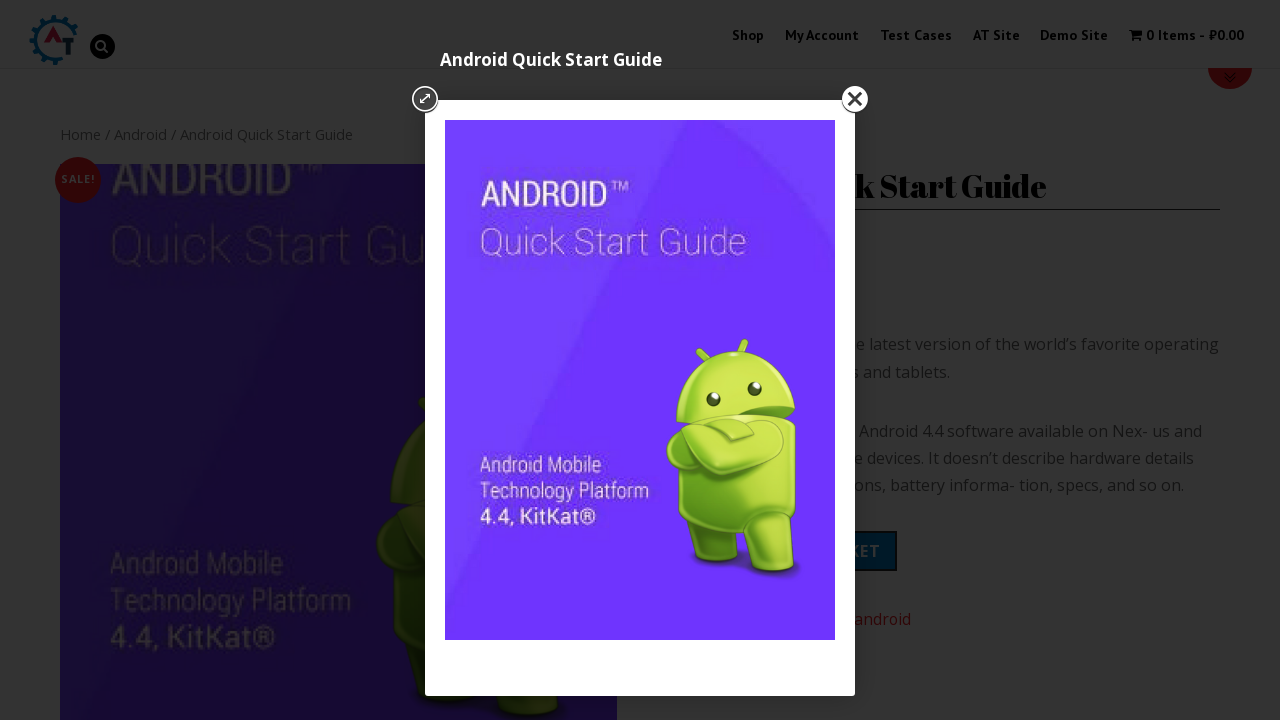

Closed the product image preview at (855, 100) on .pp_close
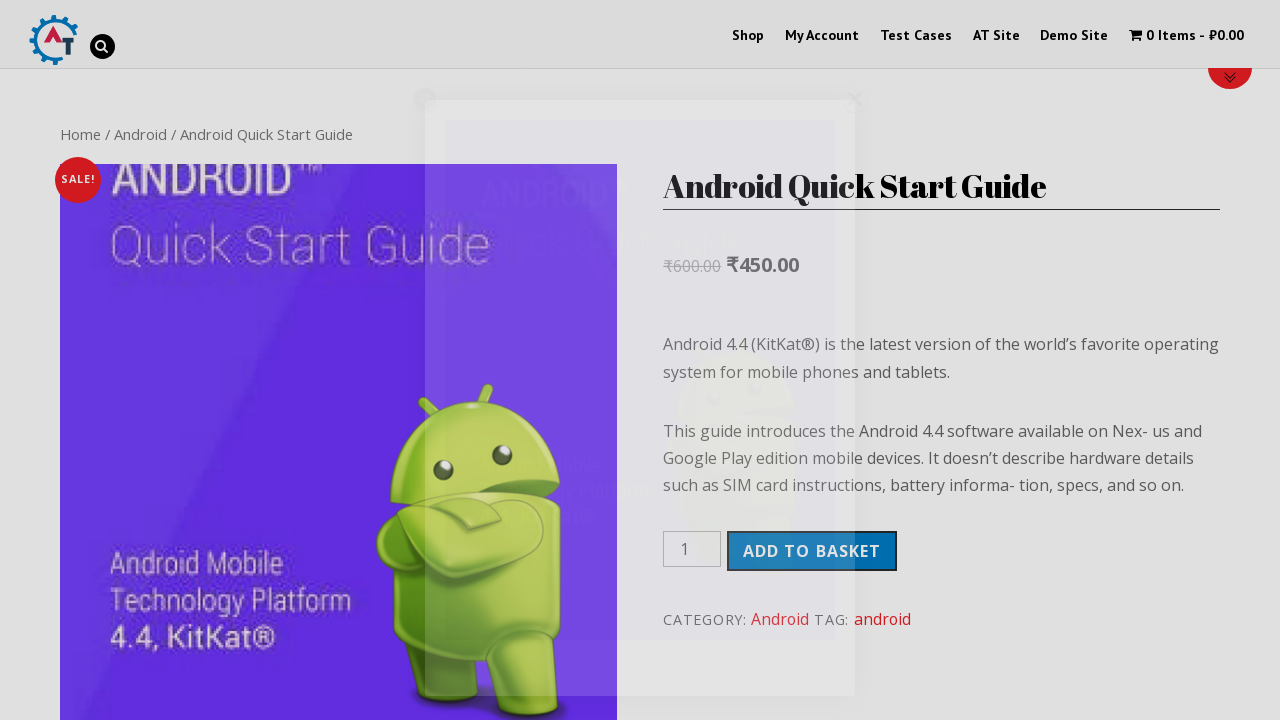

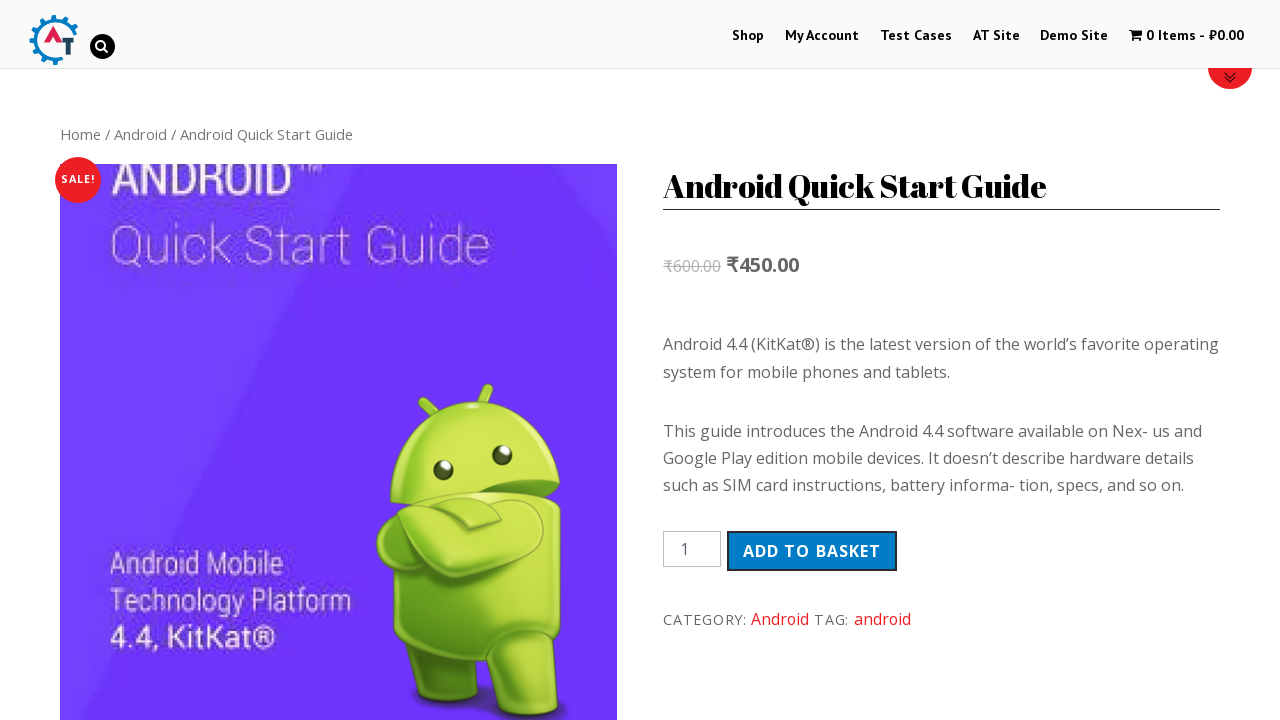